Tests alert handling functionality by triggering a timed alert and accepting it

Starting URL: https://demoqa.com/alerts

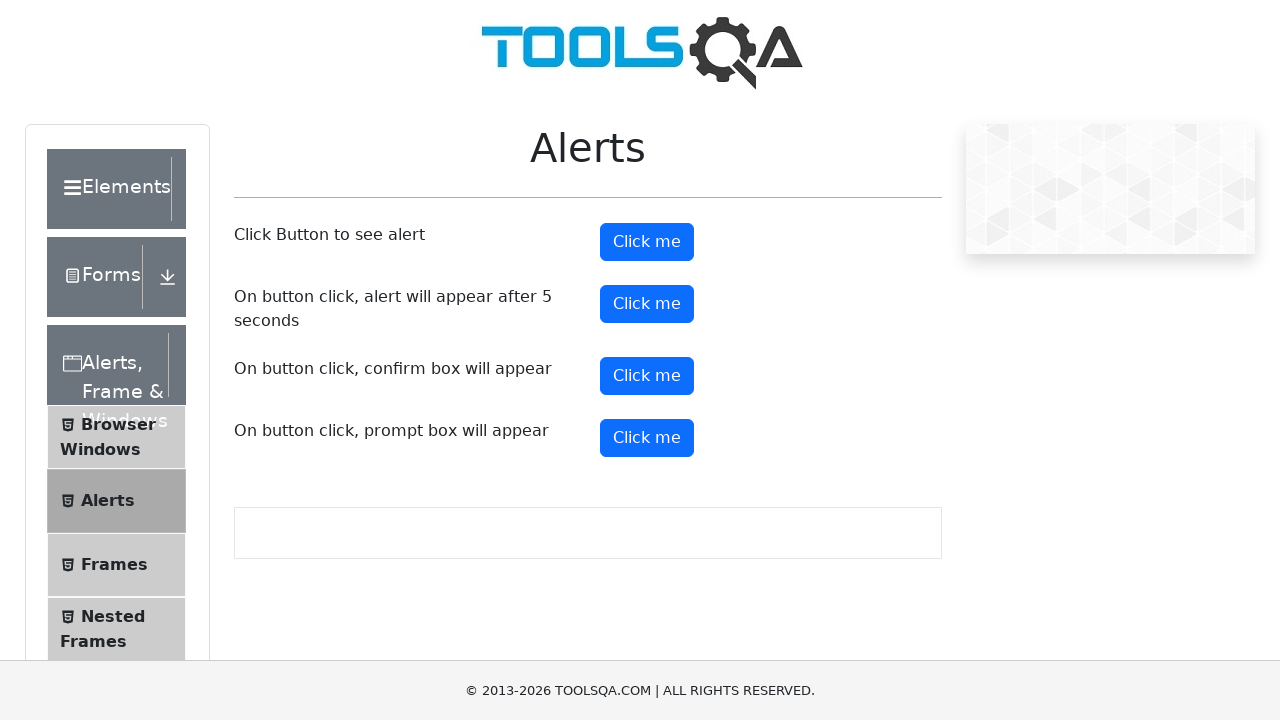

Clicked button to trigger timed alert at (647, 304) on #timerAlertButton
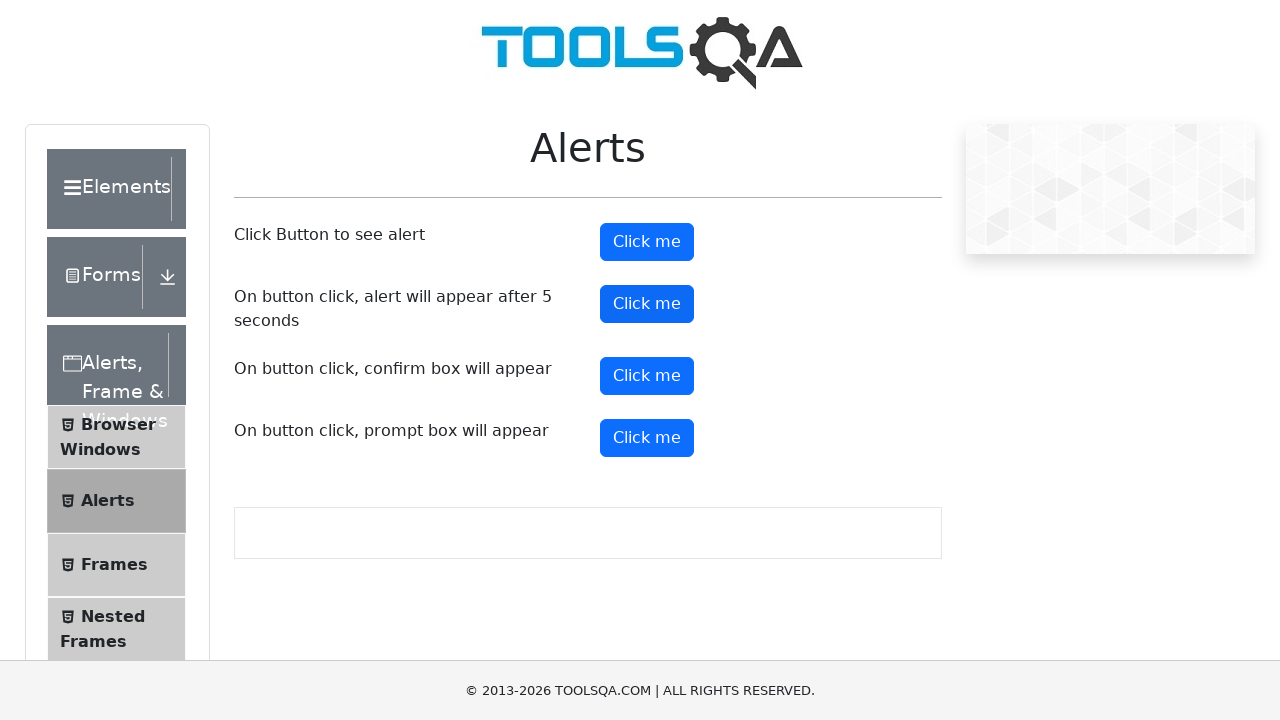

Waited 5.5 seconds for timed alert to appear
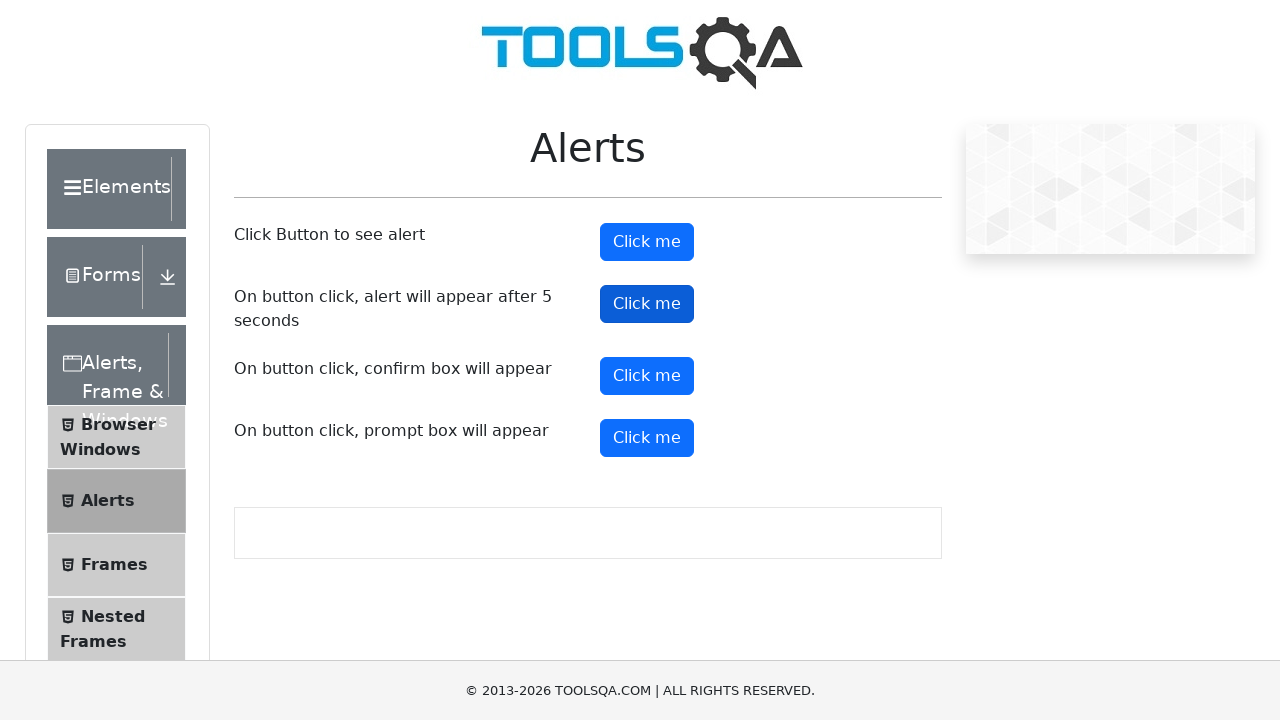

Set up dialog handler to accept alert
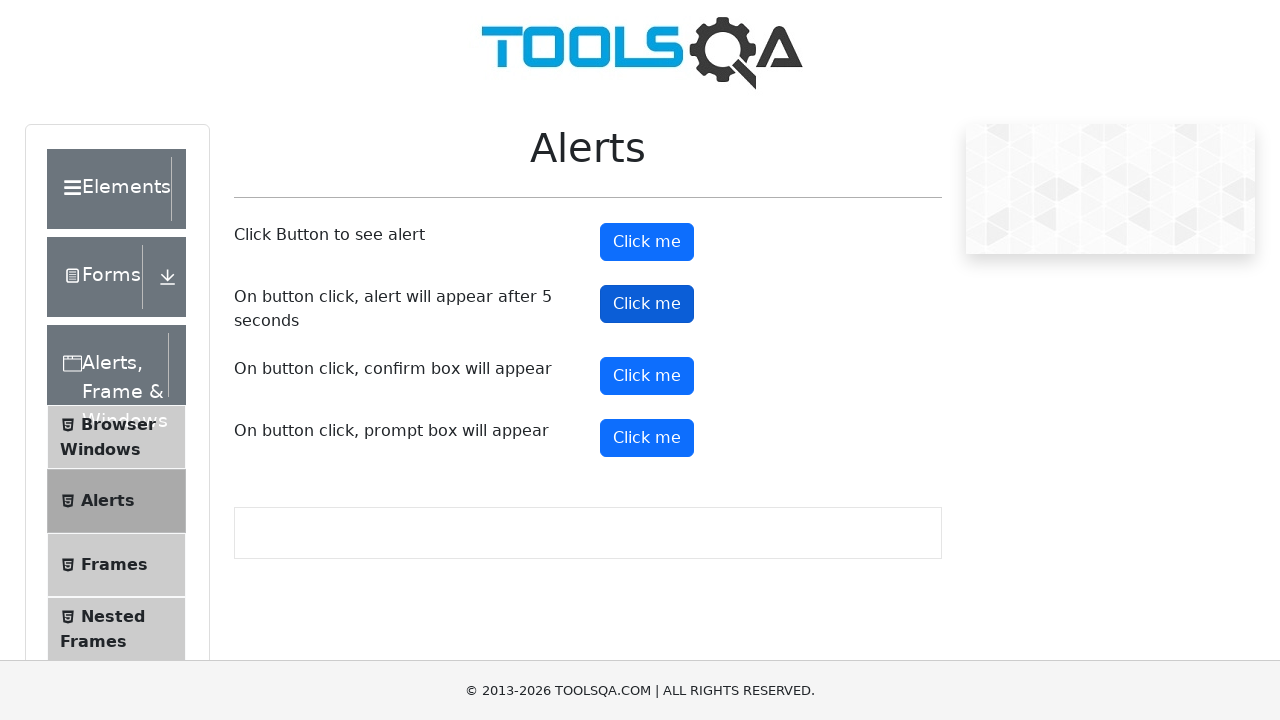

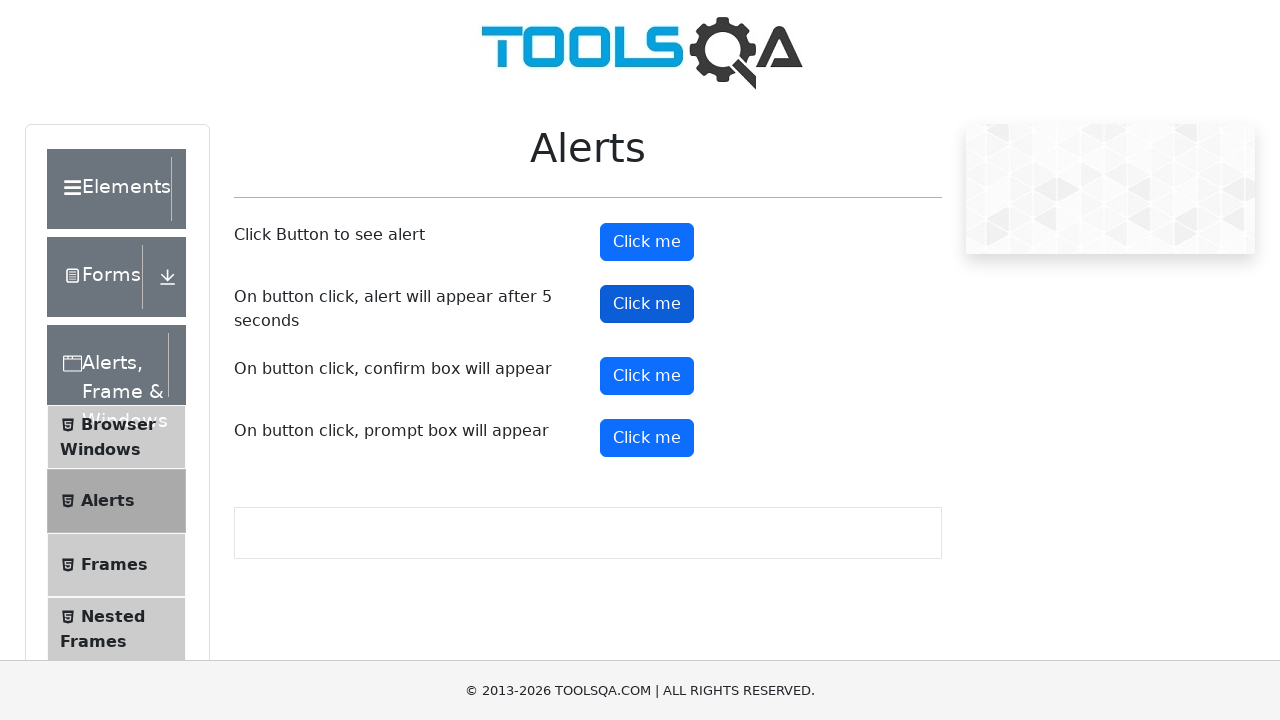